Navigates to the Rahul Shetty Academy client page and verifies the page loads successfully

Starting URL: https://rahulshettyacademy.com/client

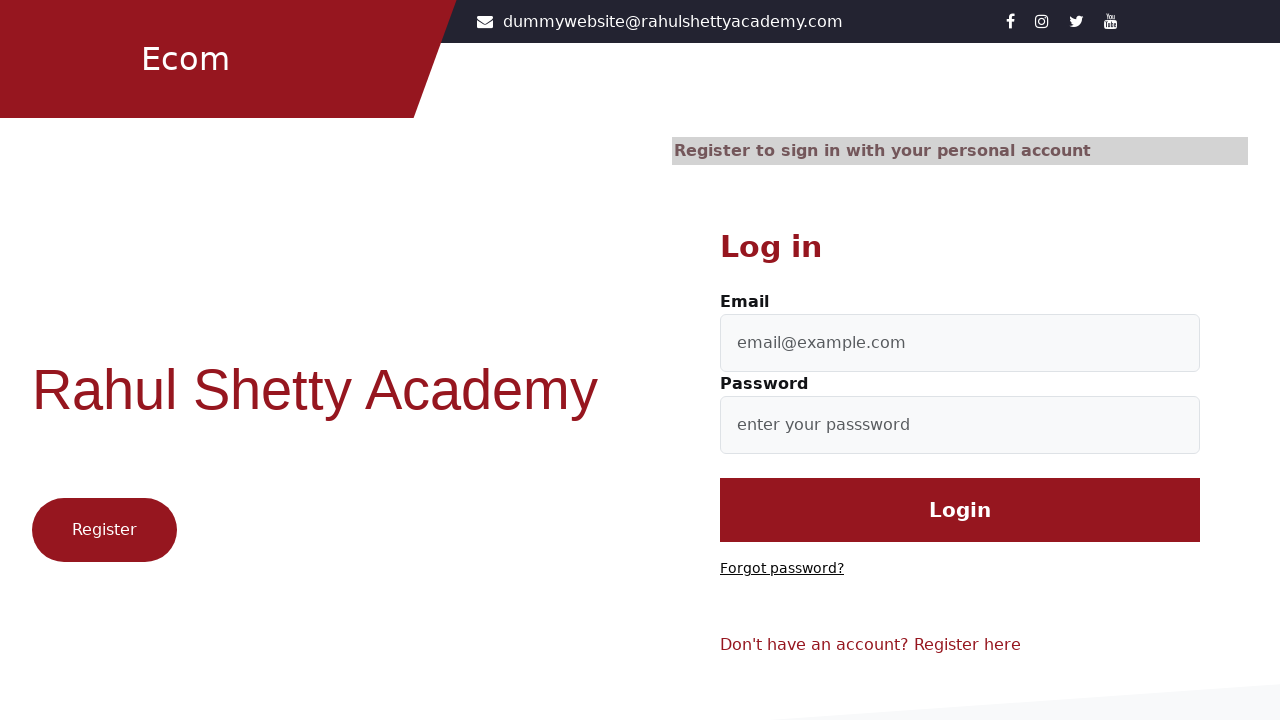

Navigated to Rahul Shetty Academy client page and waited for DOM to load
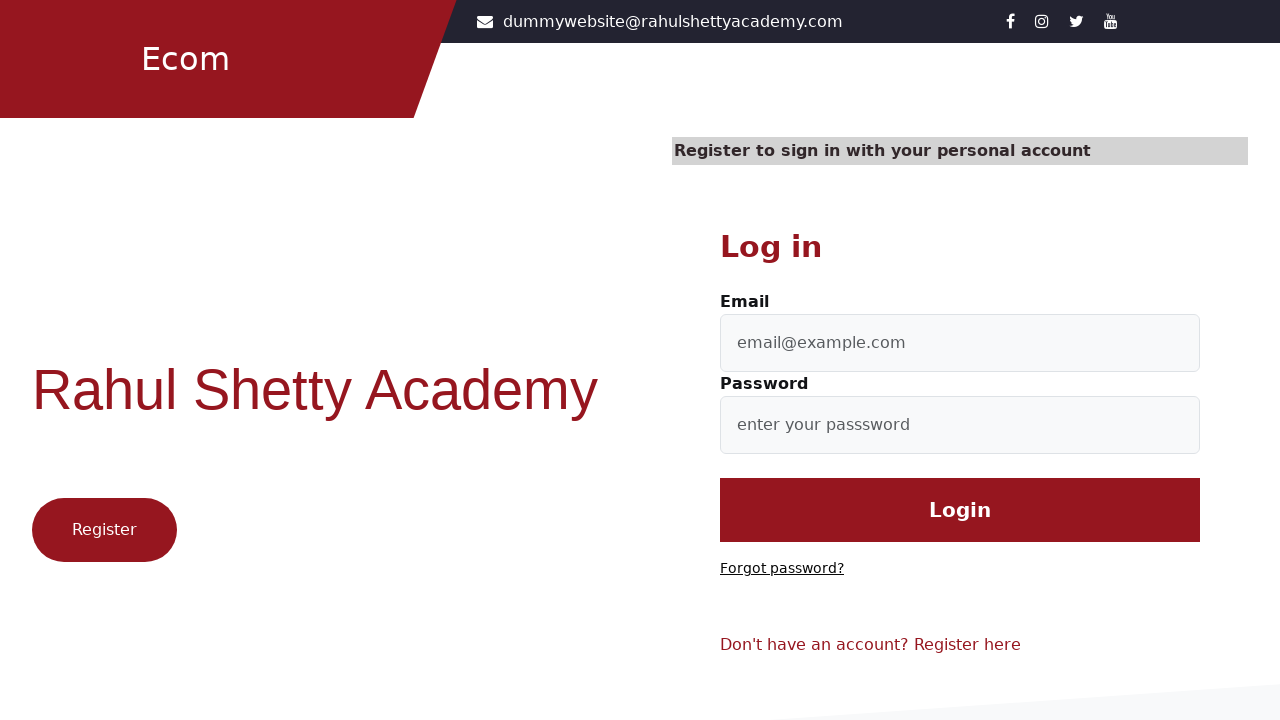

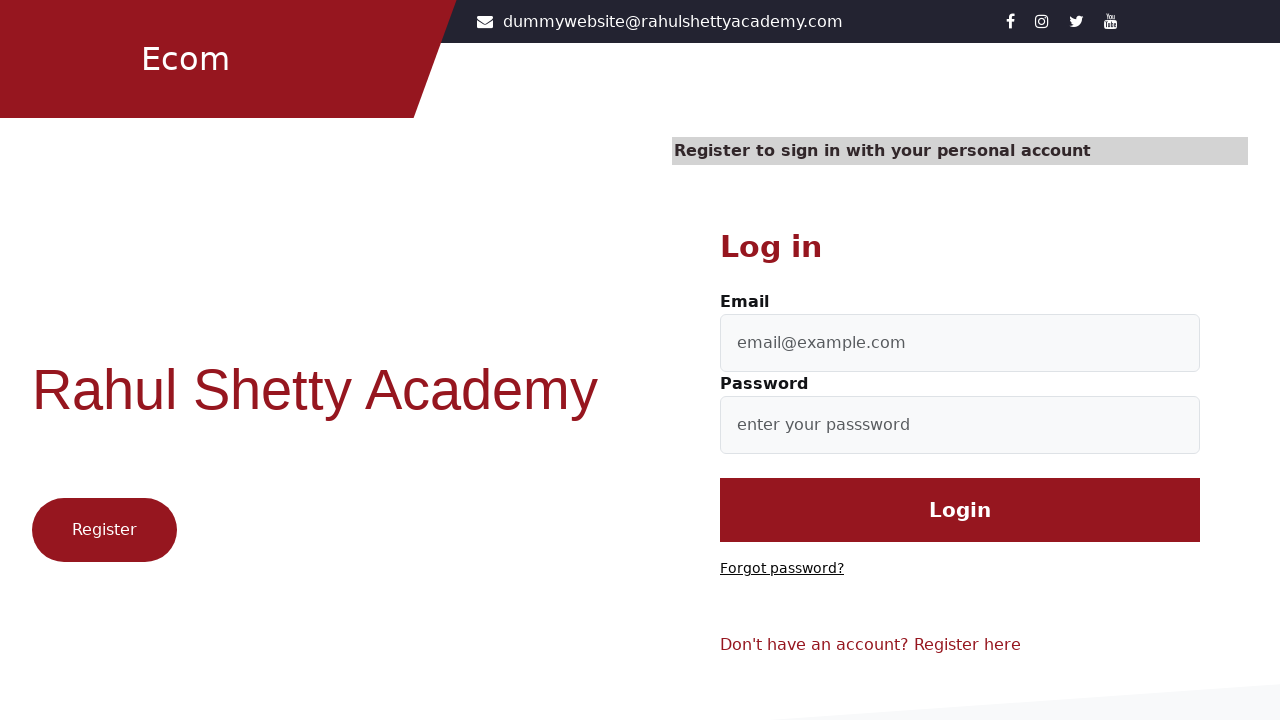